Navigates to the Belo Horizonte City Hall website homepage and verifies the page loads successfully by waiting for the main content to be visible.

Starting URL: https://prefeitura.pbh.gov.br/

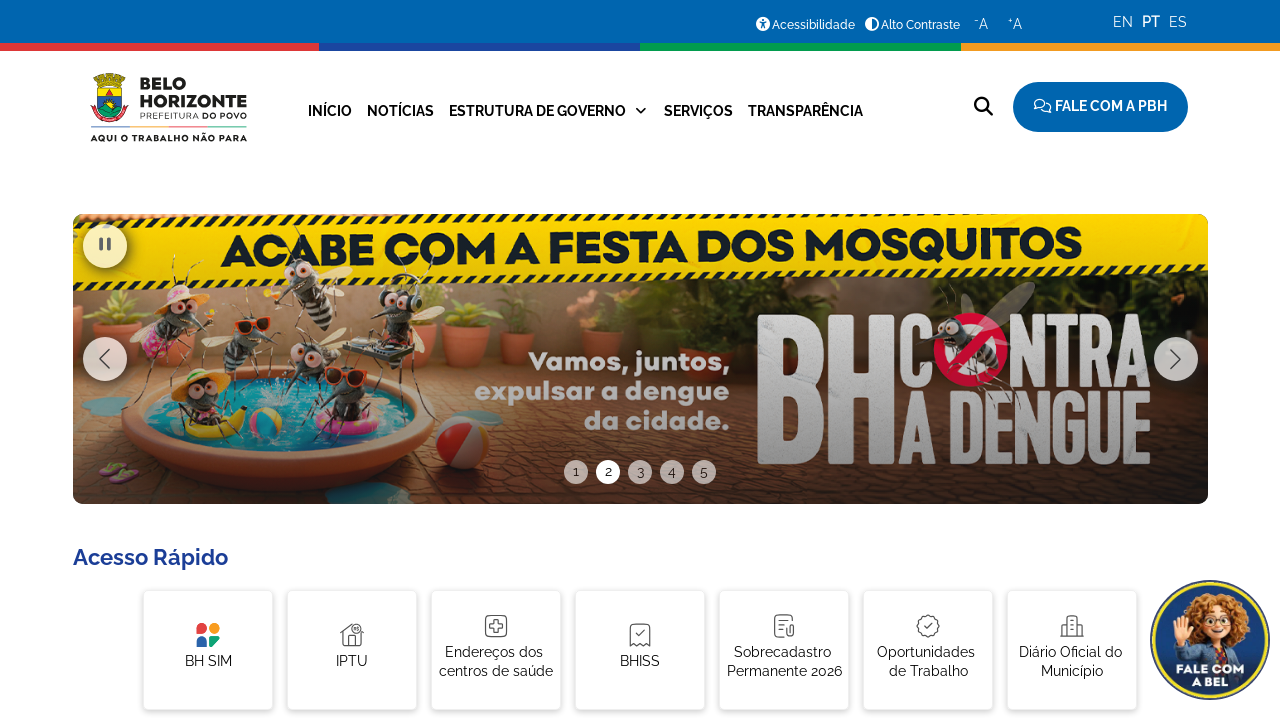

Waited for DOM content to be loaded on Belo Horizonte City Hall homepage
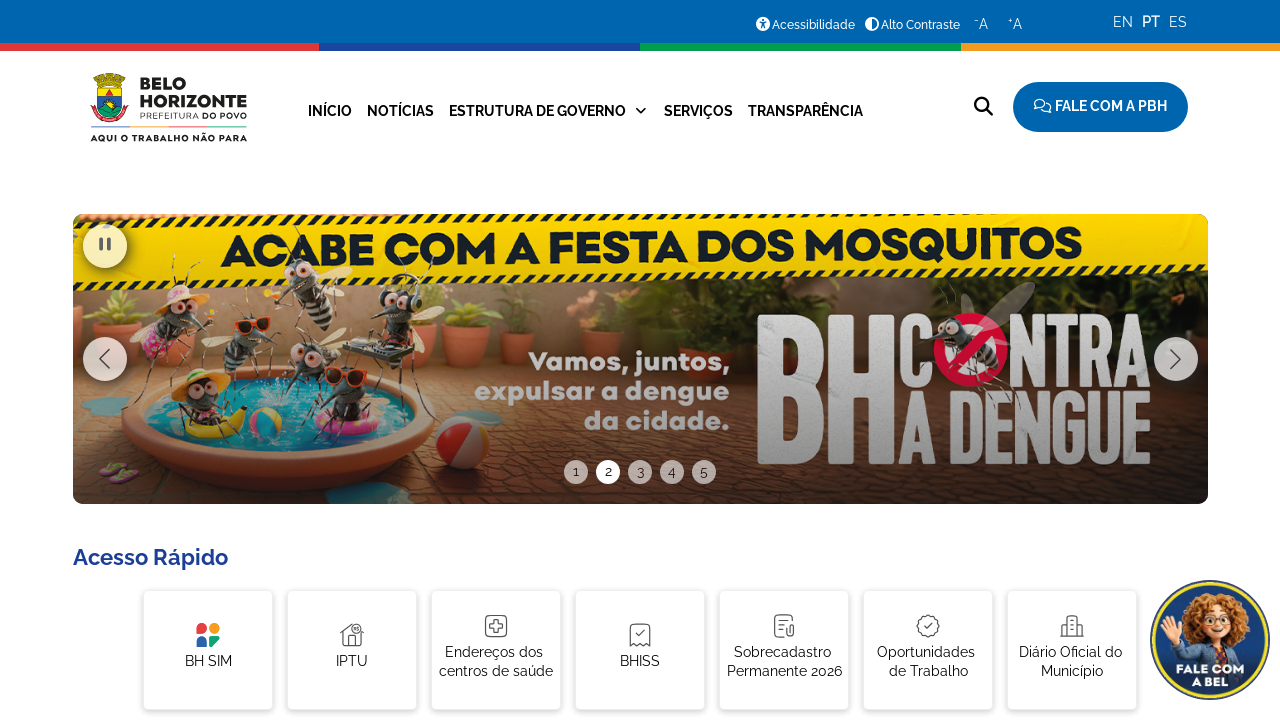

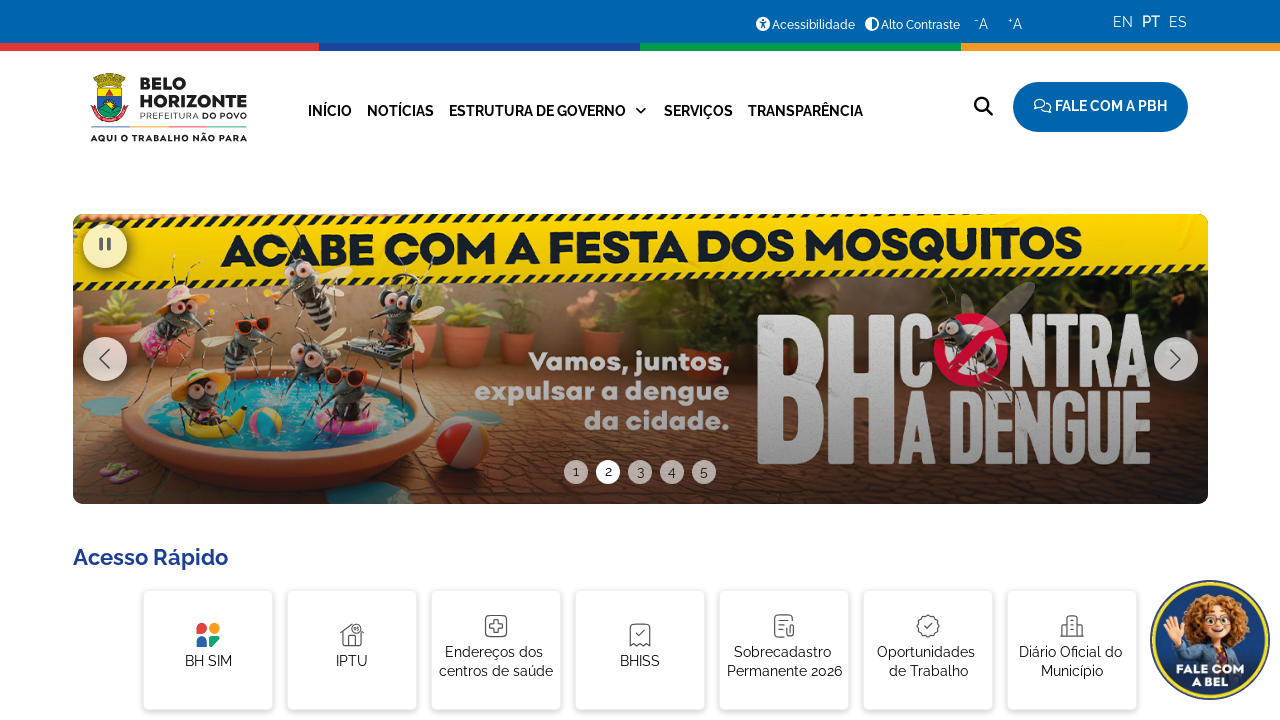